Tests that the correct error message appears when using invalid credentials

Starting URL: https://the-internet.herokuapp.com

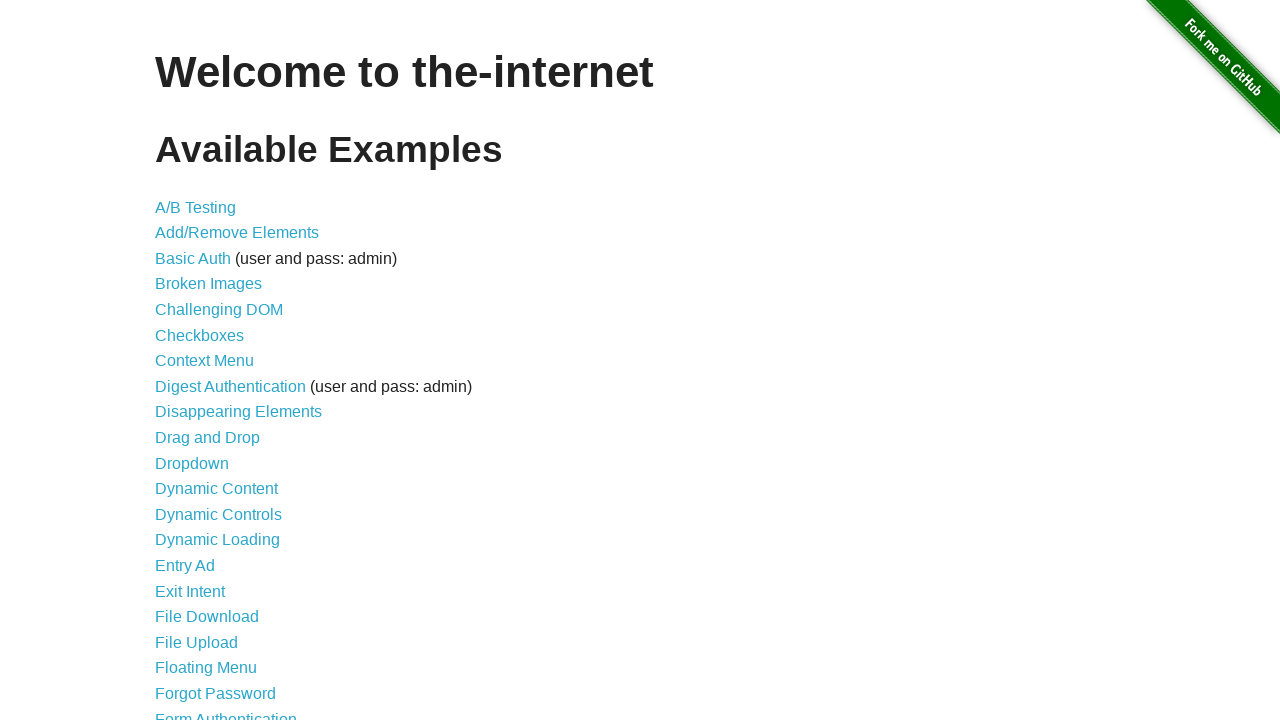

Clicked on Form Authentication link at (226, 712) on a:text("Form Authentication")
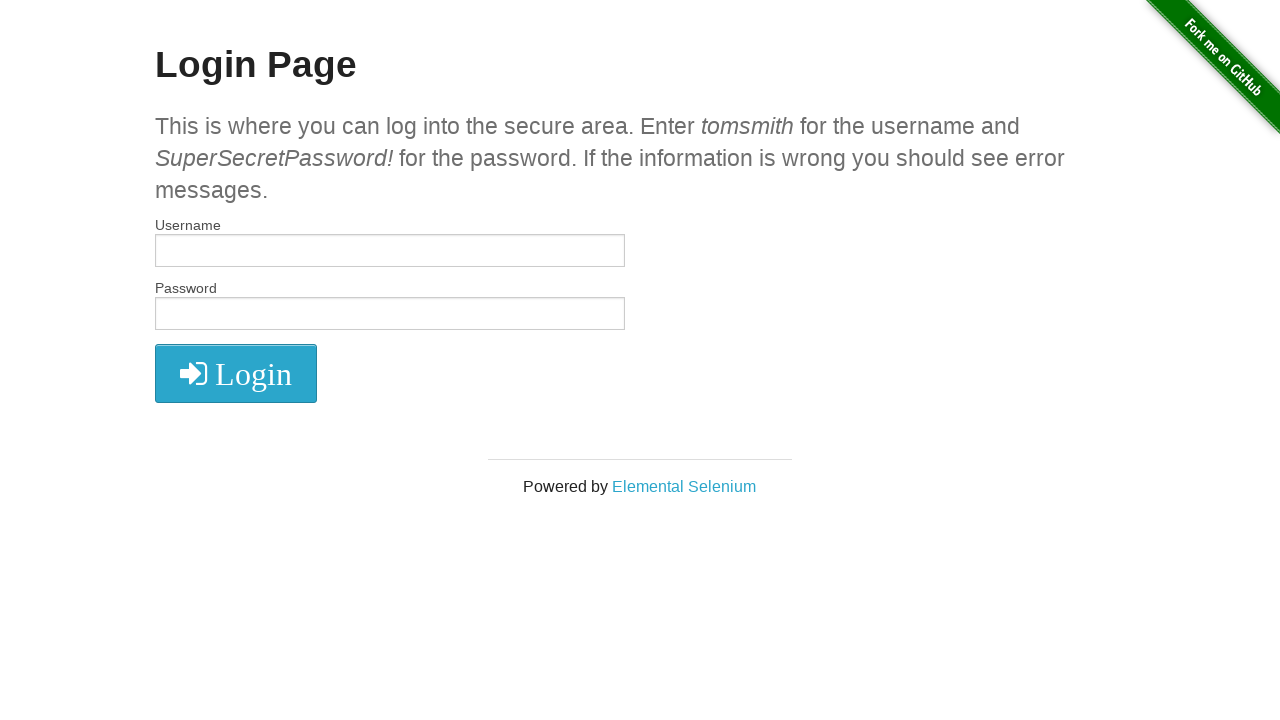

Entered invalid username 'abc' on #username
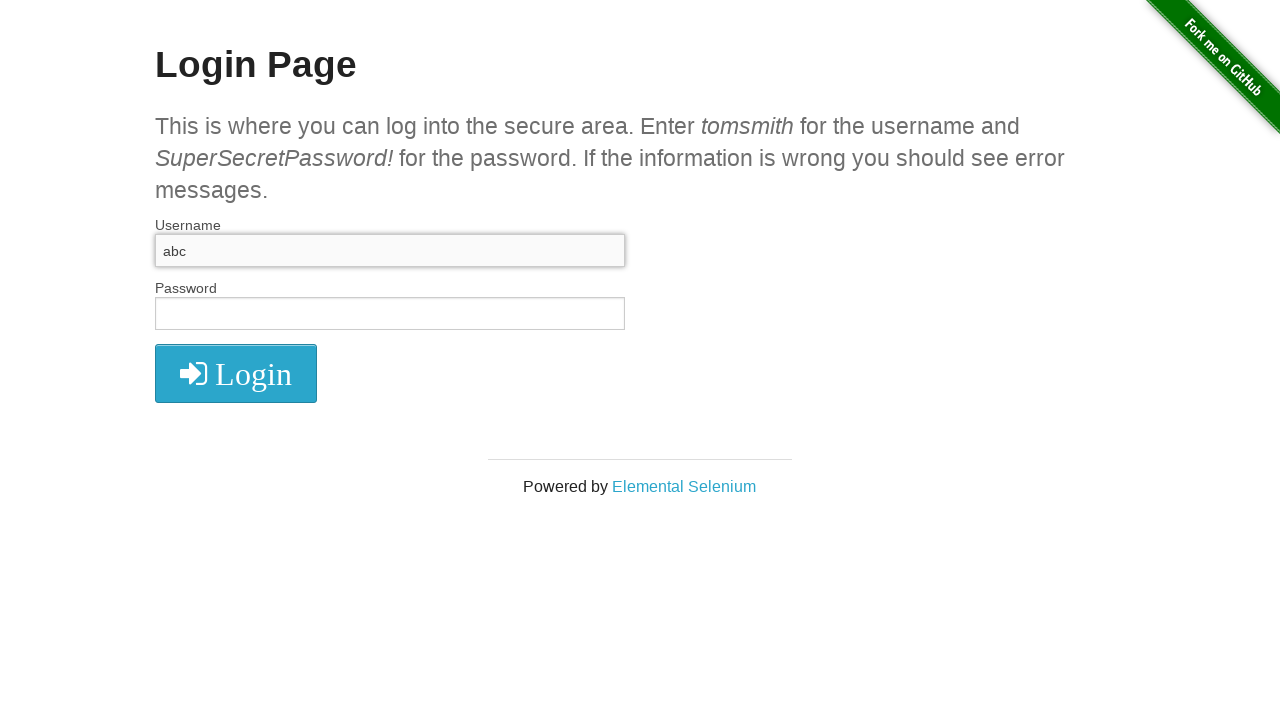

Entered invalid password '123' on #password
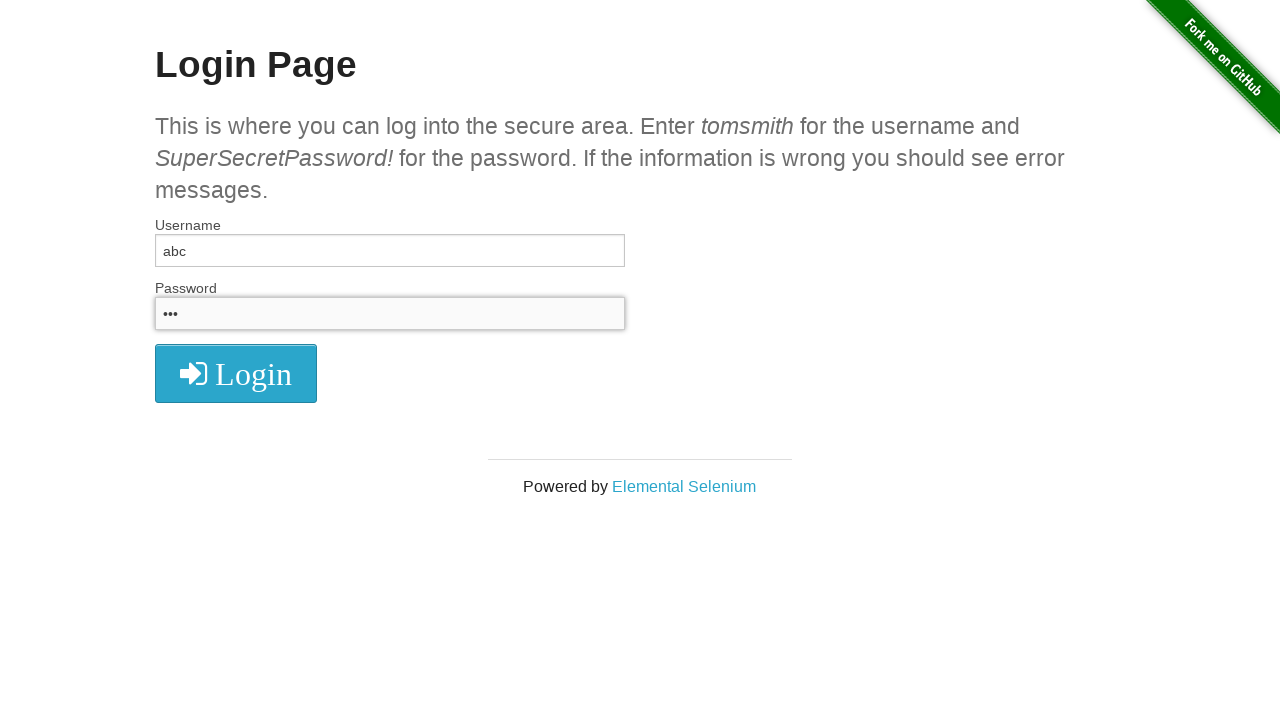

Clicked login button to submit invalid credentials at (236, 373) on button.radius
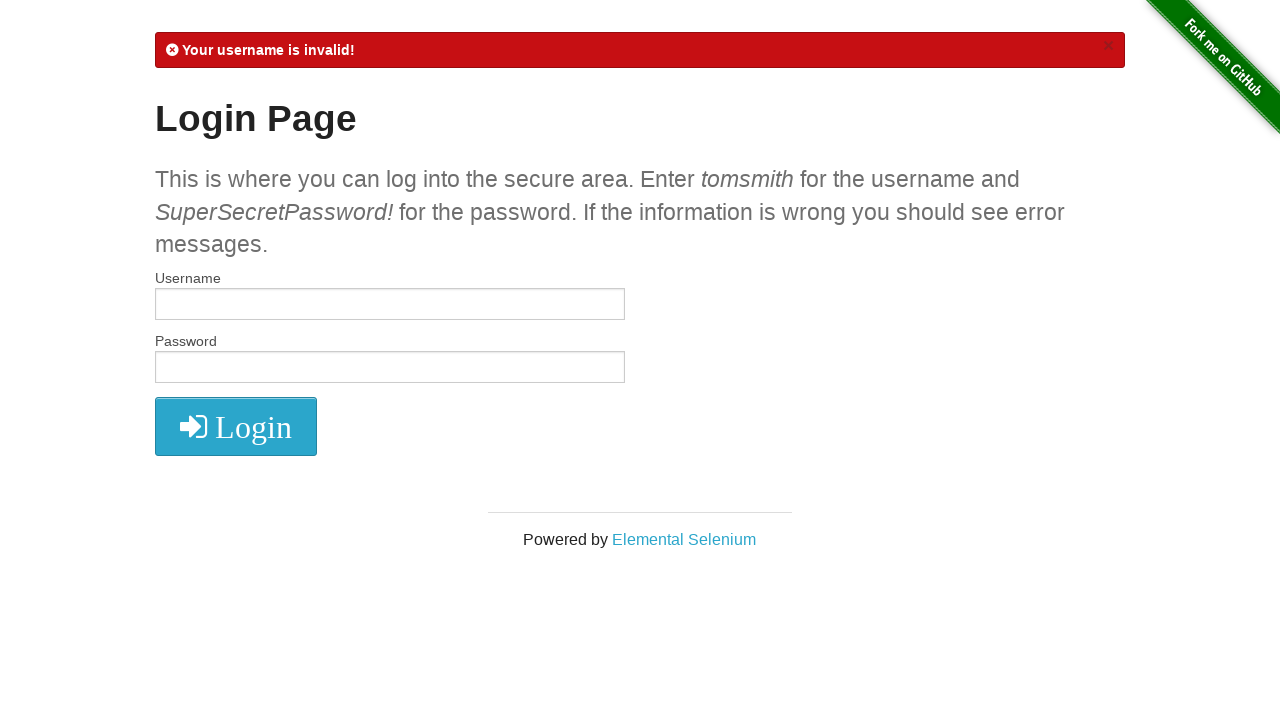

Retrieved error message text
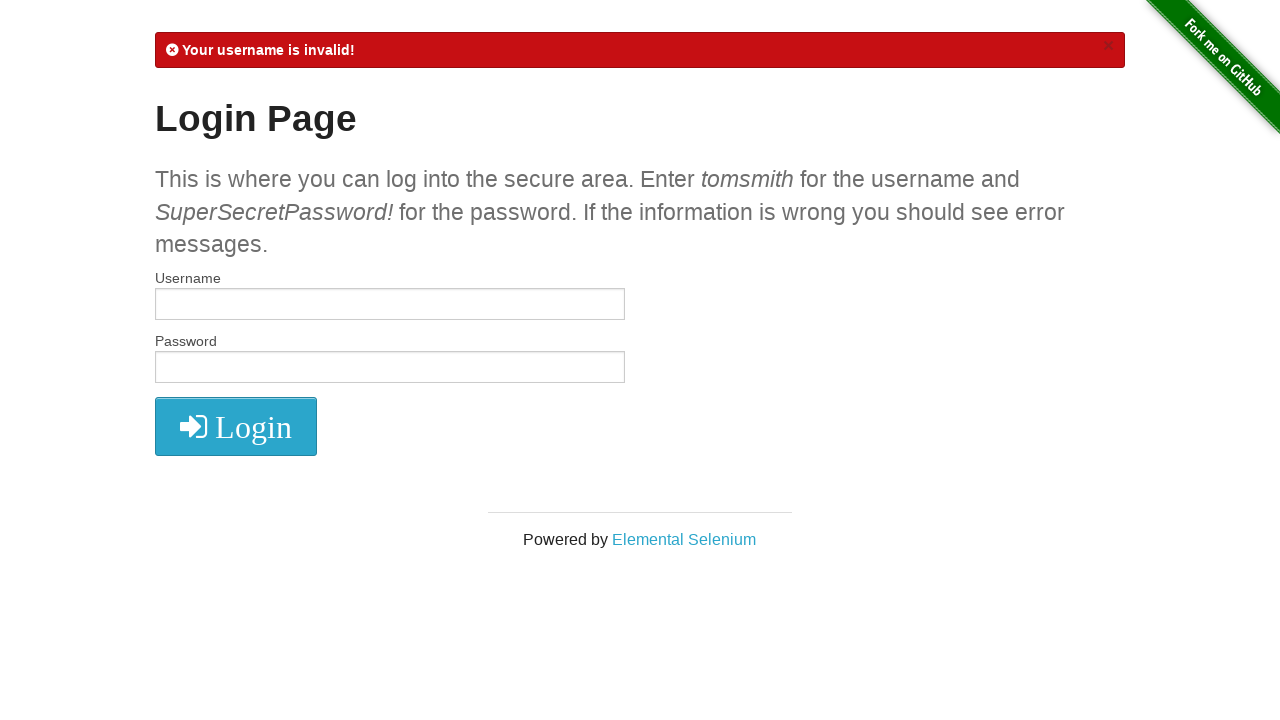

Verified error message contains 'Your username is invalid!'
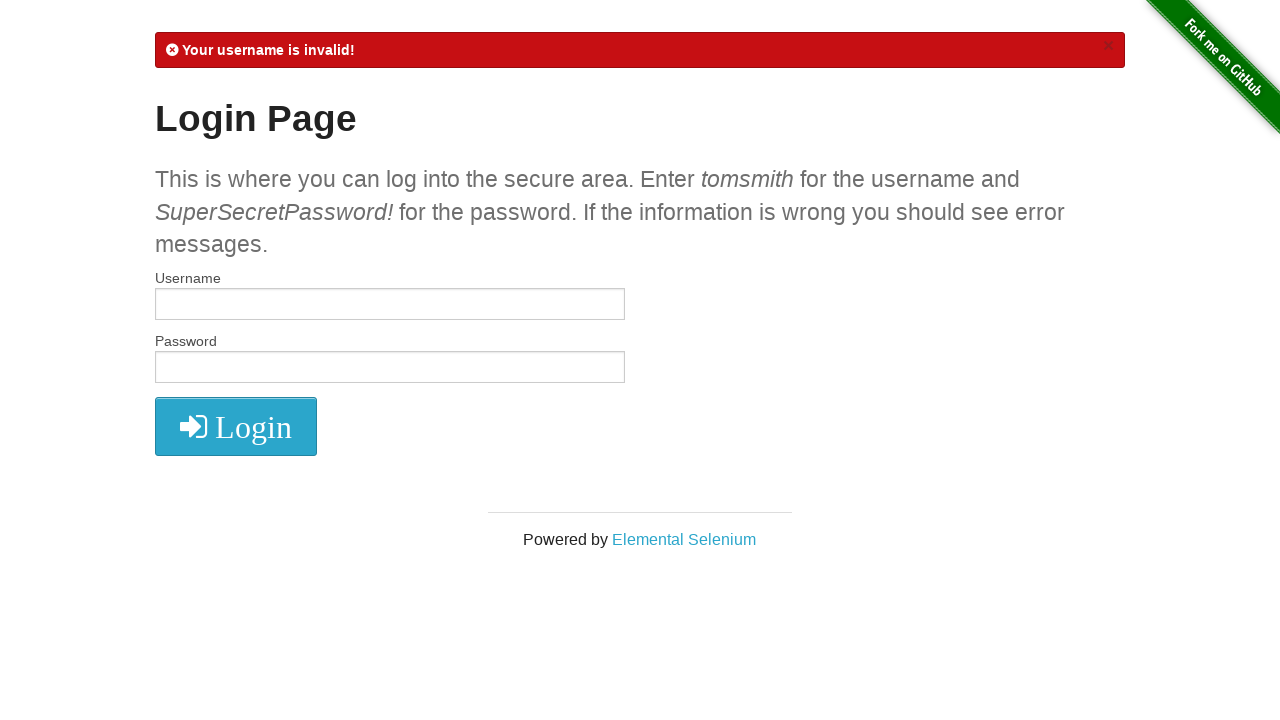

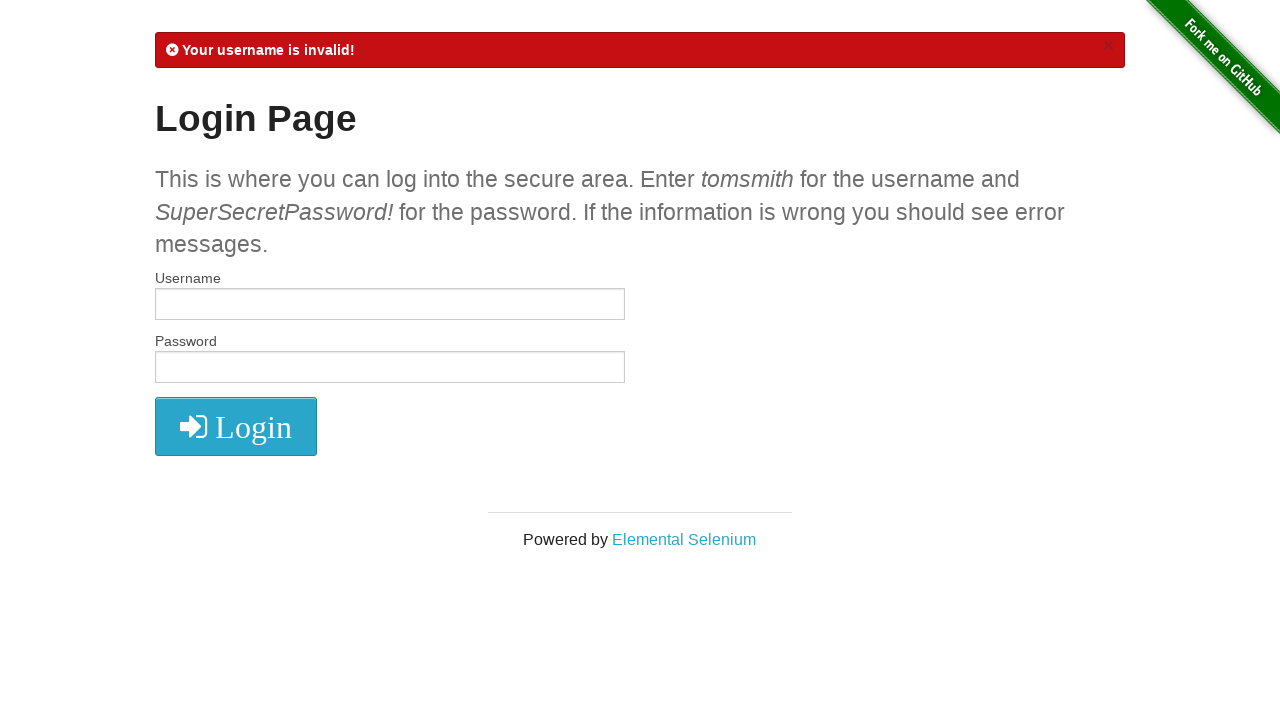